Tests the order form on Demoblaze cart page by filling it with invalid/malformed data and submitting to verify form behavior with edge case inputs.

Starting URL: https://www.demoblaze.com/cart.html

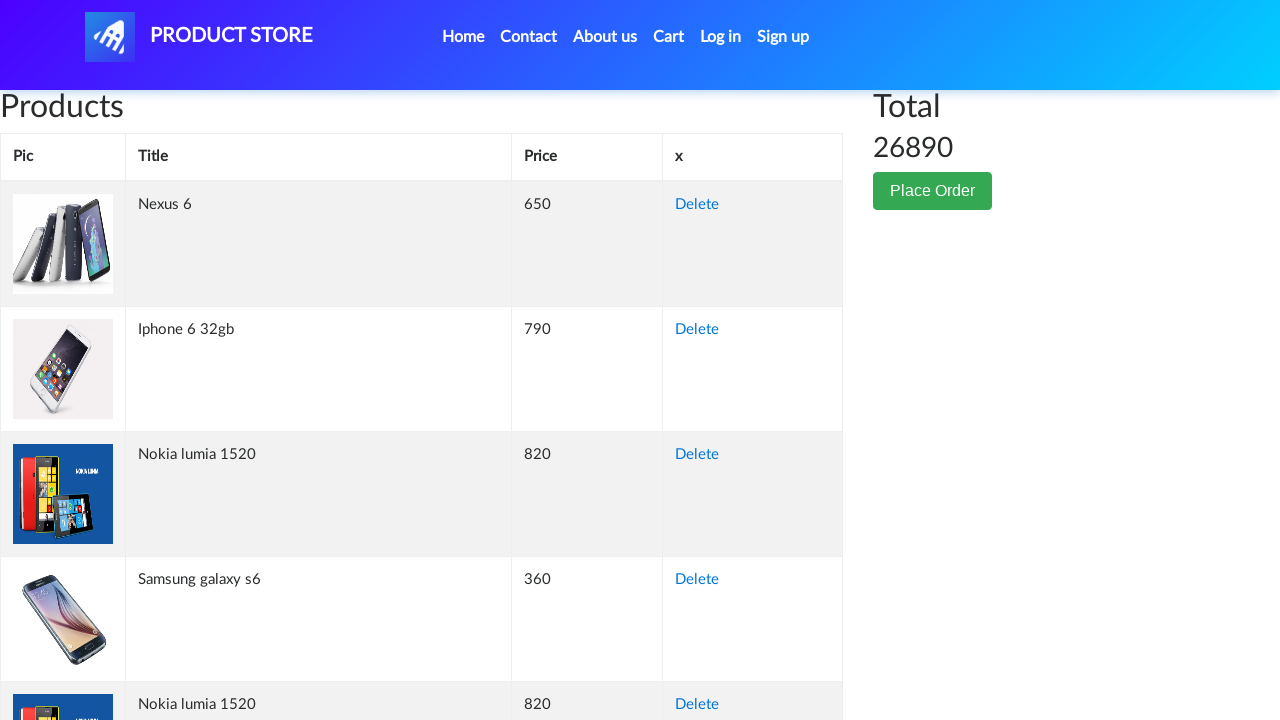

Verified Place Order button is visible
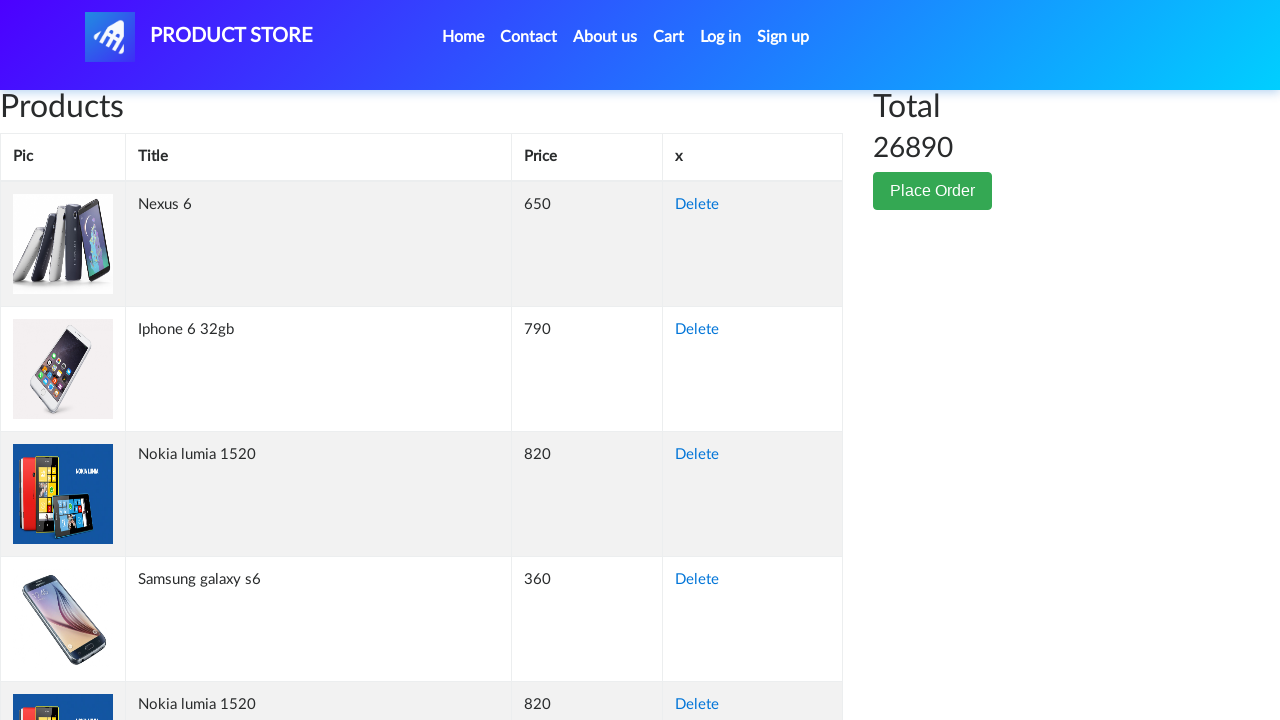

Clicked Place Order button to open order modal at (933, 191) on #page-wrapper > div > div.col-lg-1 > button
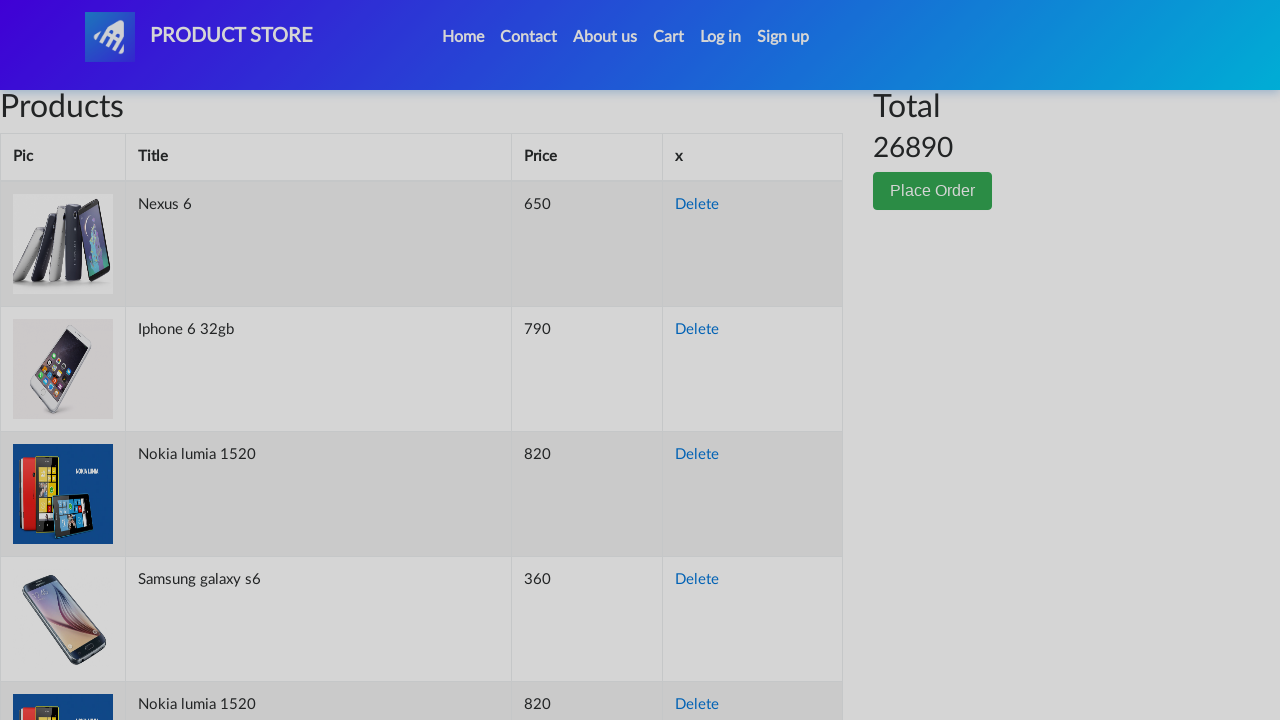

Order modal appeared
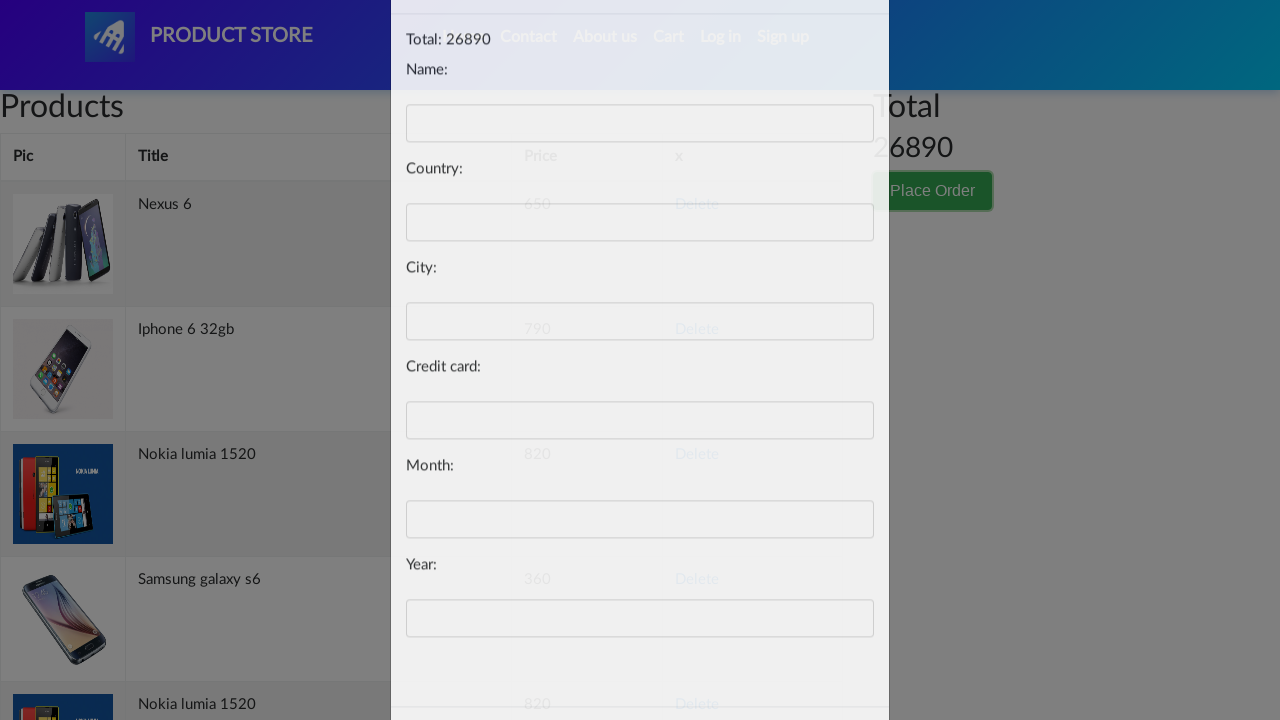

Verified order modal is visible
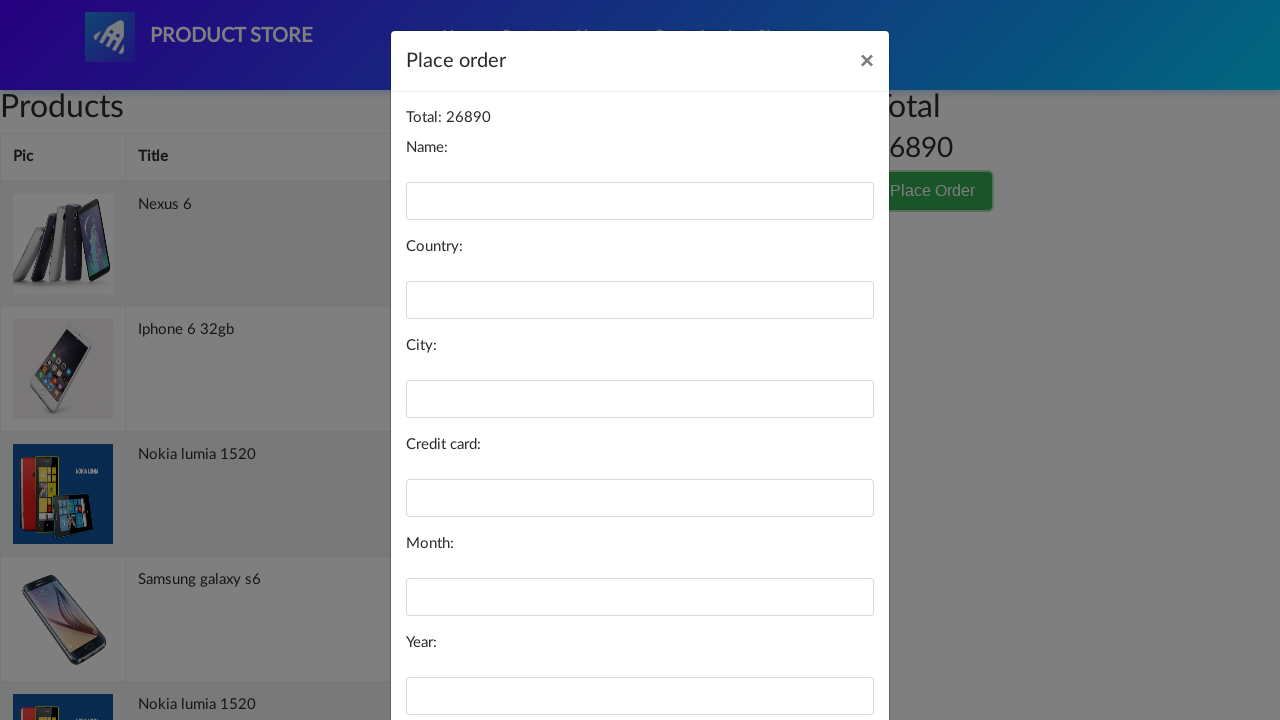

Verified Purchase button is visible
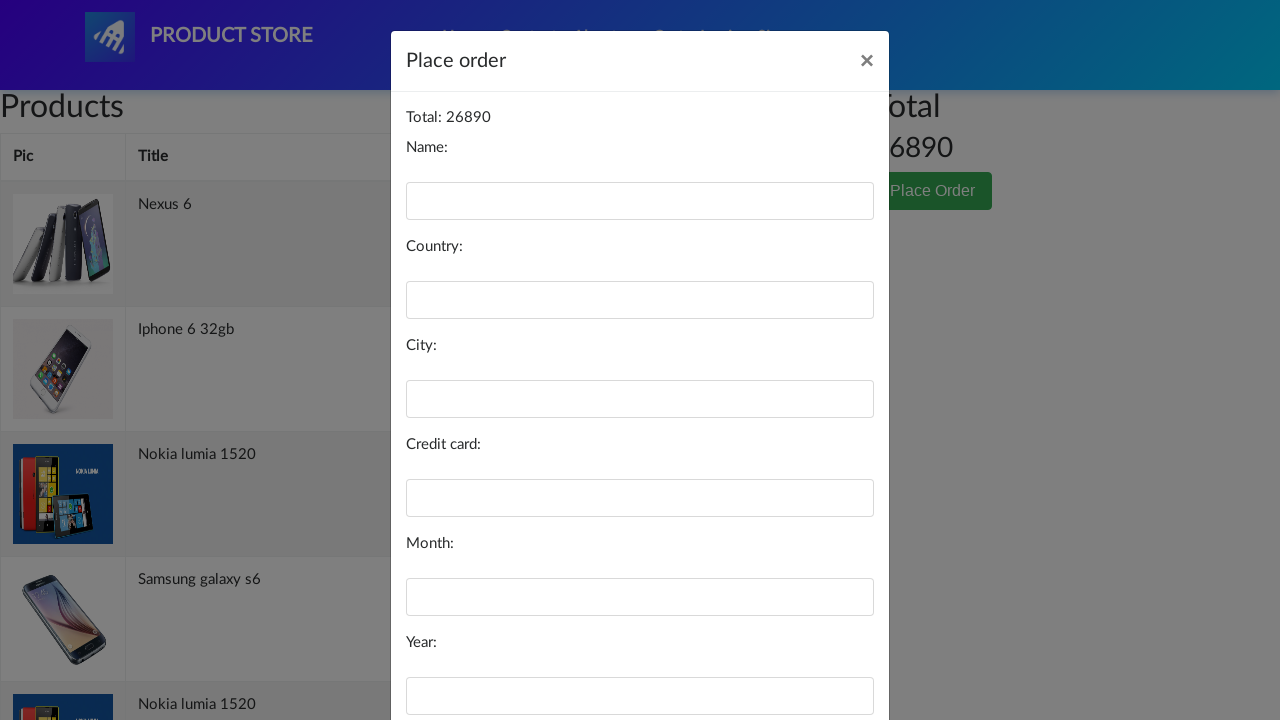

Filled name field with invalid data '3;№' on #name
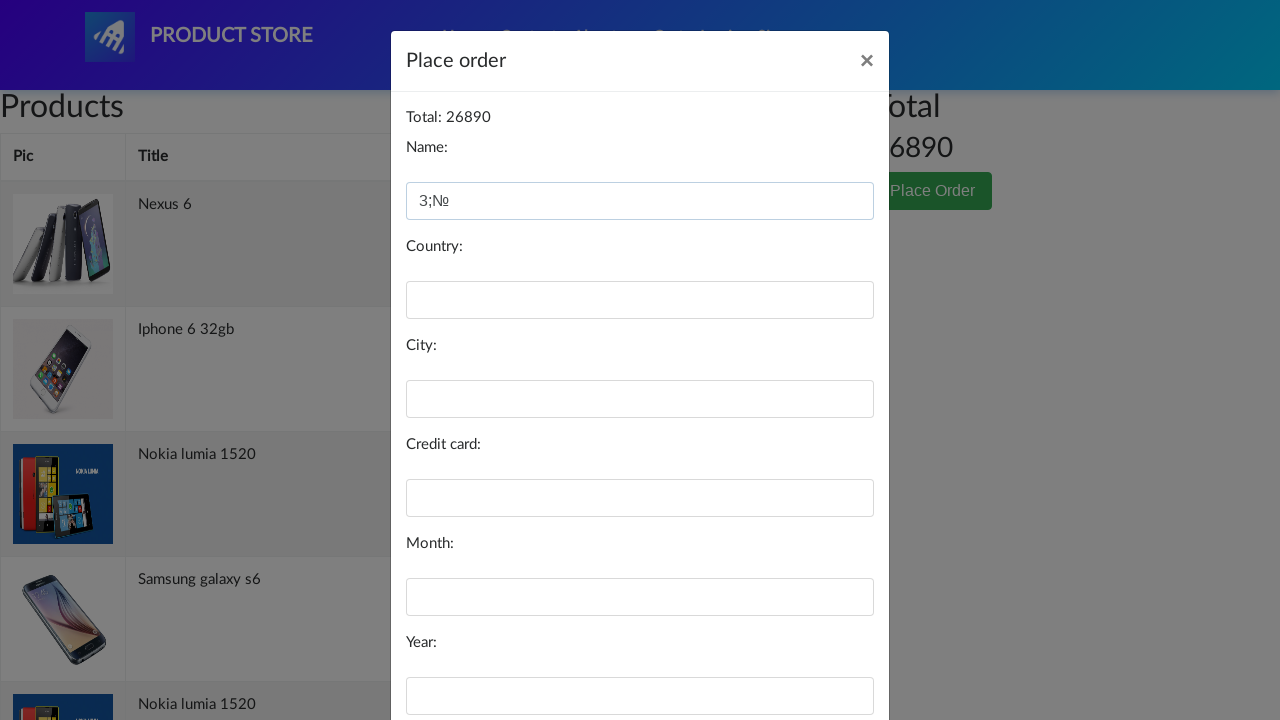

Filled country field with invalid data '?Г*Ш(Щ' on #country
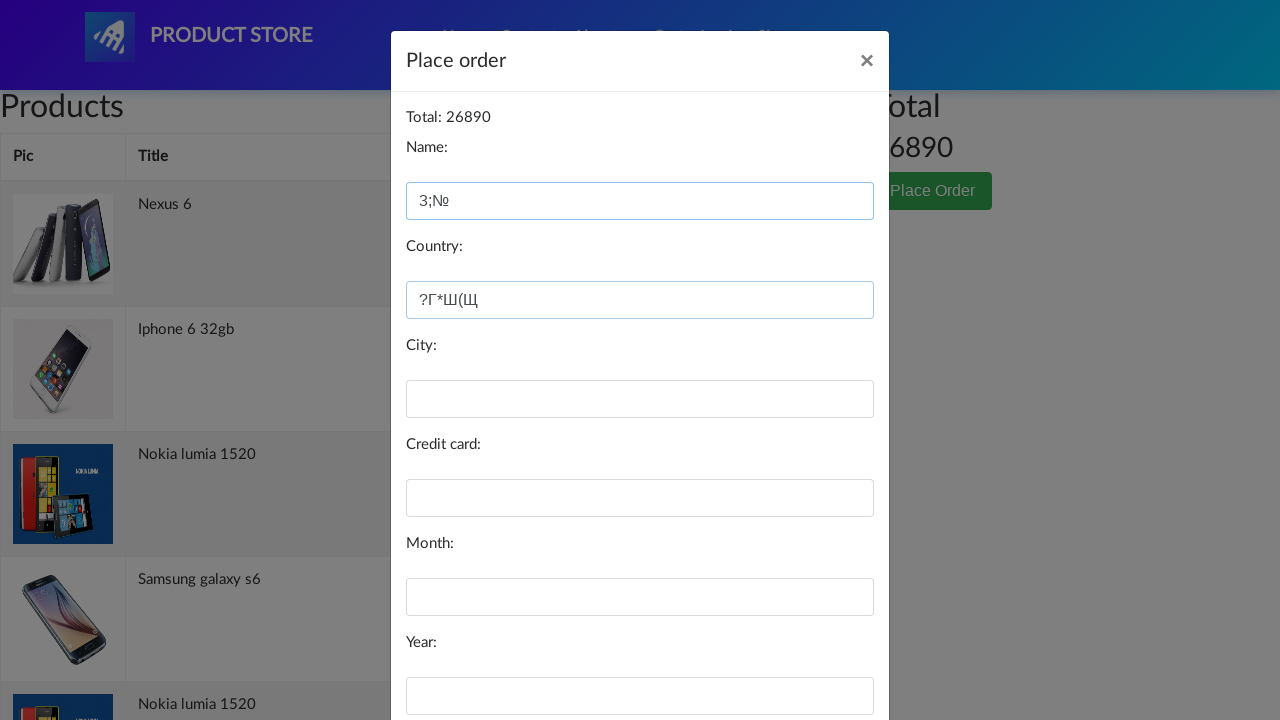

Filled city field with invalid data 'ё4=90' on #city
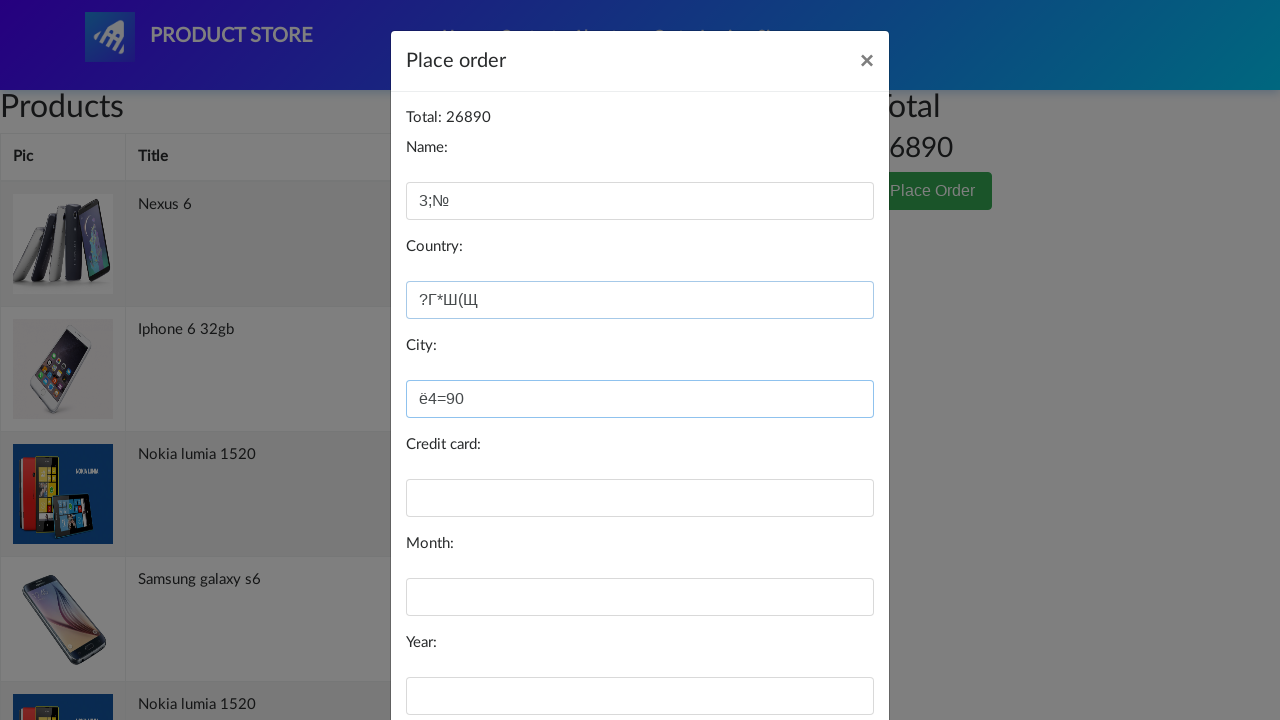

Filled card field with malformed data 'Хх,45ву@#@#,,,.' on #card
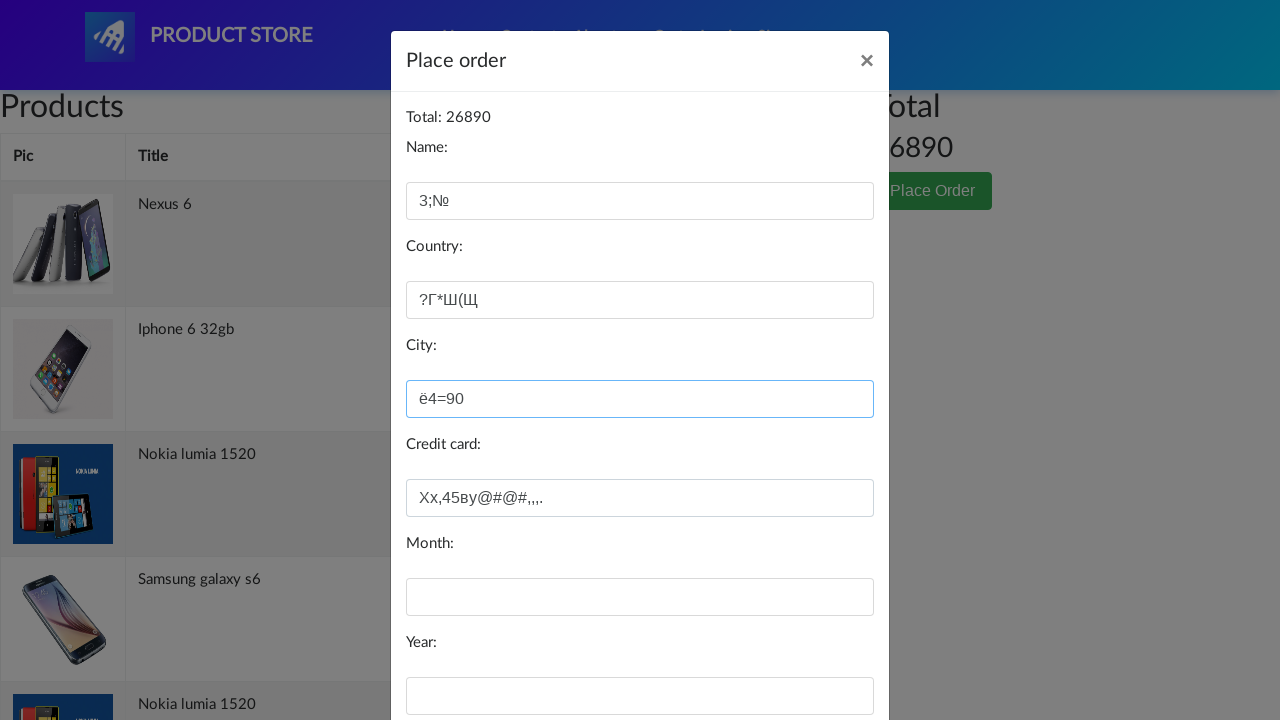

Filled month field with extremely long invalid data on #month
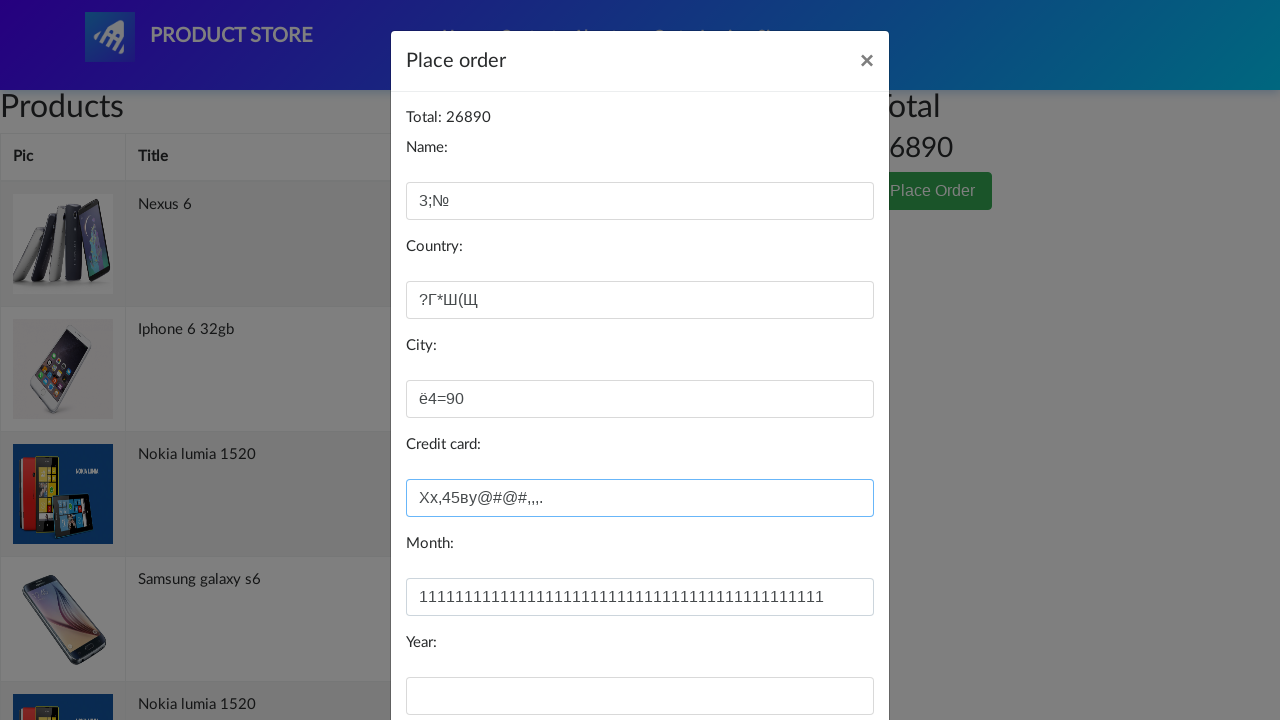

Filled year field with non-numeric data 'класс' on #year
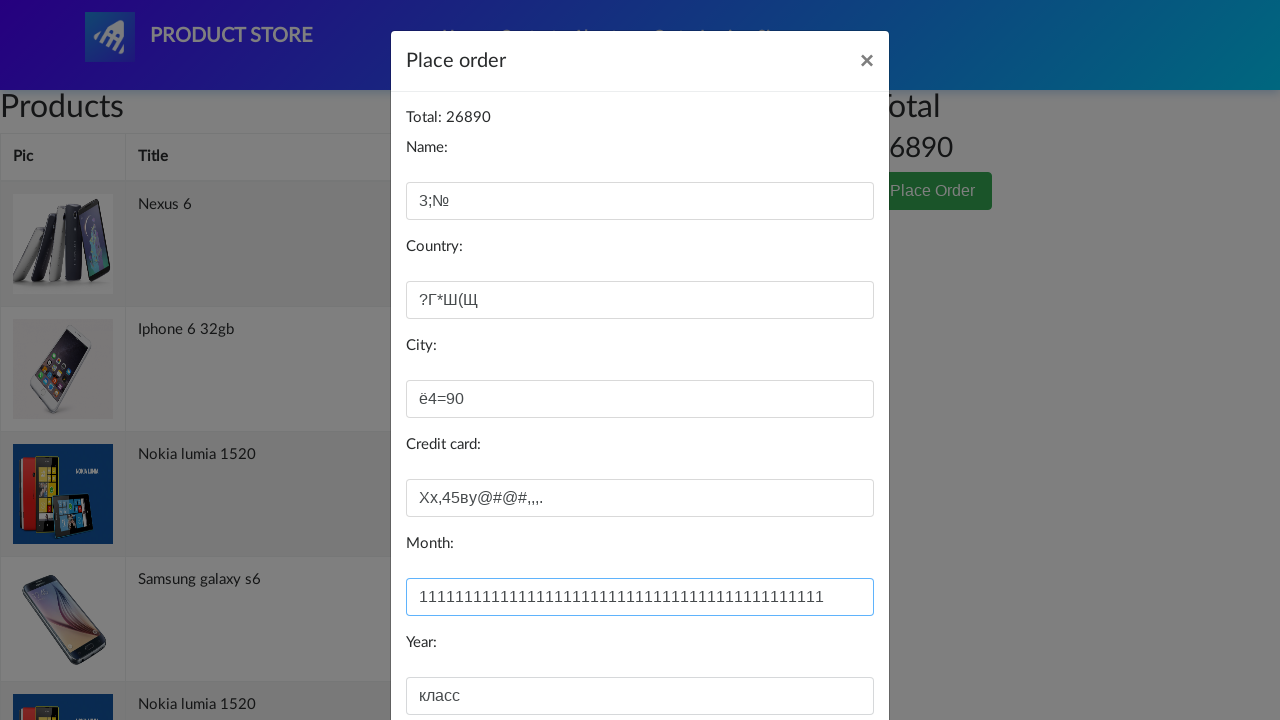

Clicked Purchase button to submit order form with invalid data at (823, 655) on #orderModal > div > div > div.modal-footer > button.btn.btn-primary
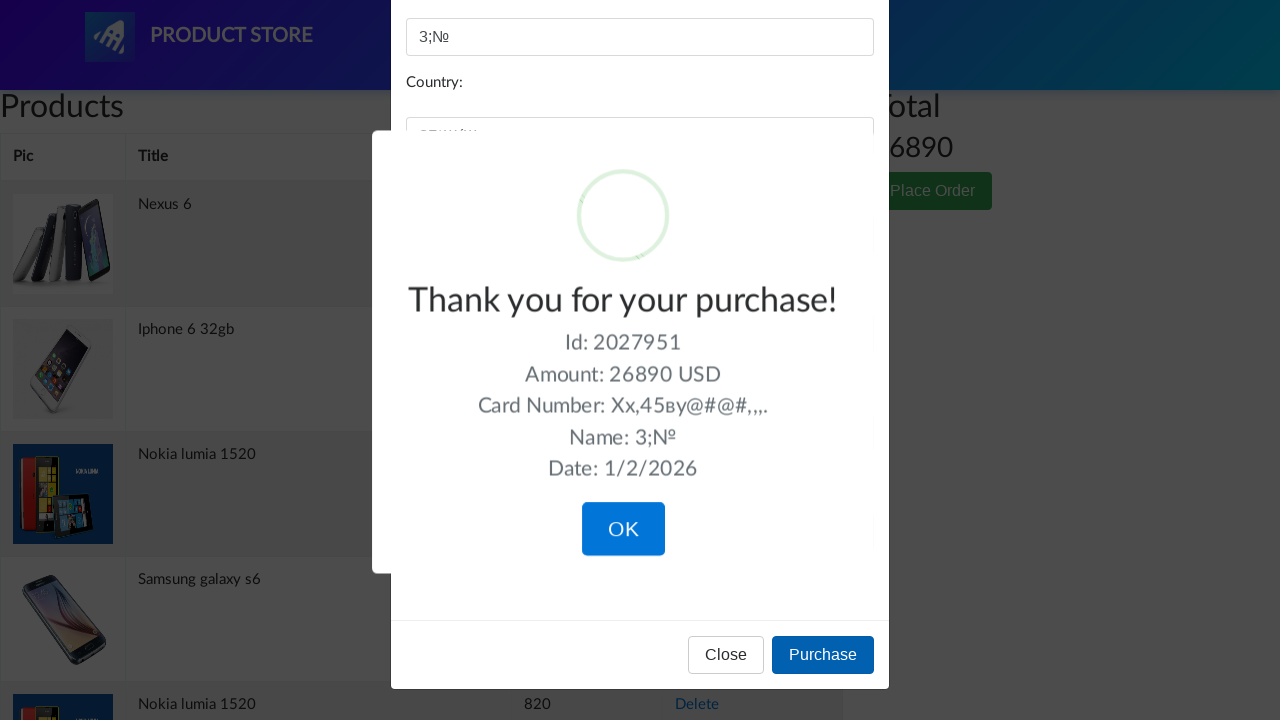

Confirmation dialog appeared after form submission
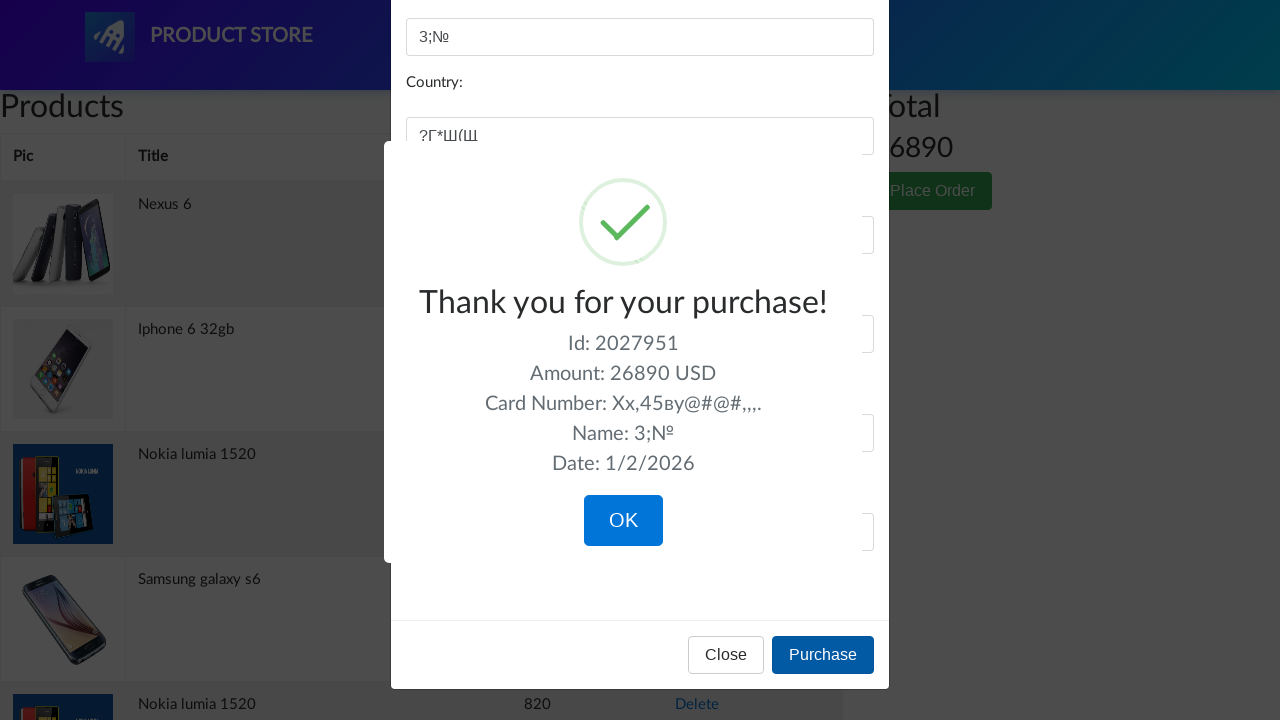

Verified OK button is visible in confirmation dialog
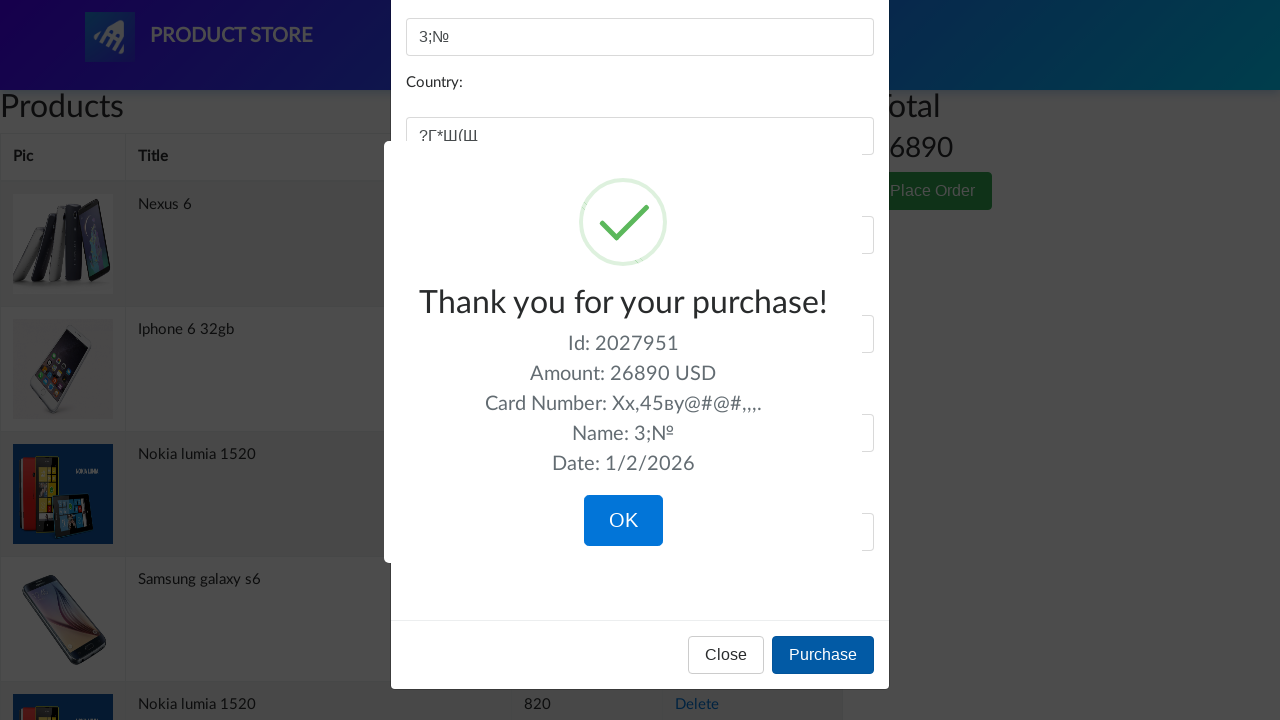

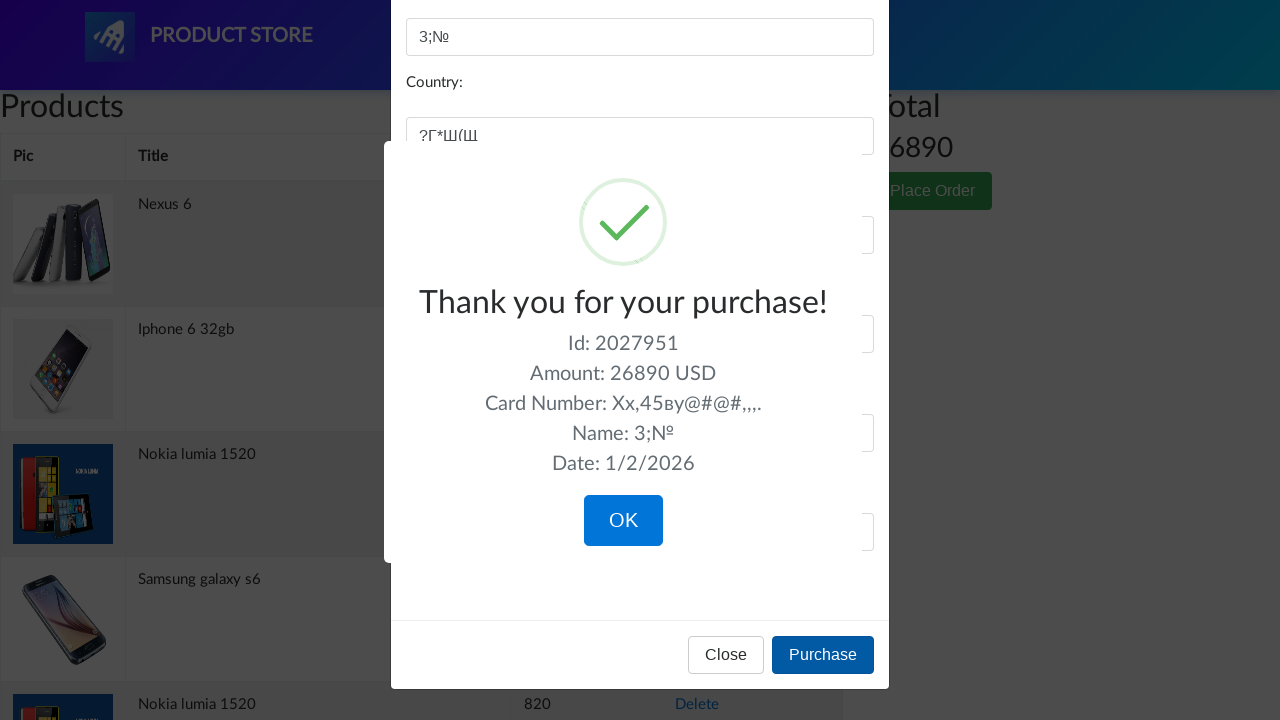